Tests mouse hover functionality on SpiceJet website by hovering over the SpiceClub menu item and verifying that a dropdown link appears with the correct target attribute, then clicking it.

Starting URL: https://www.spicejet.com/

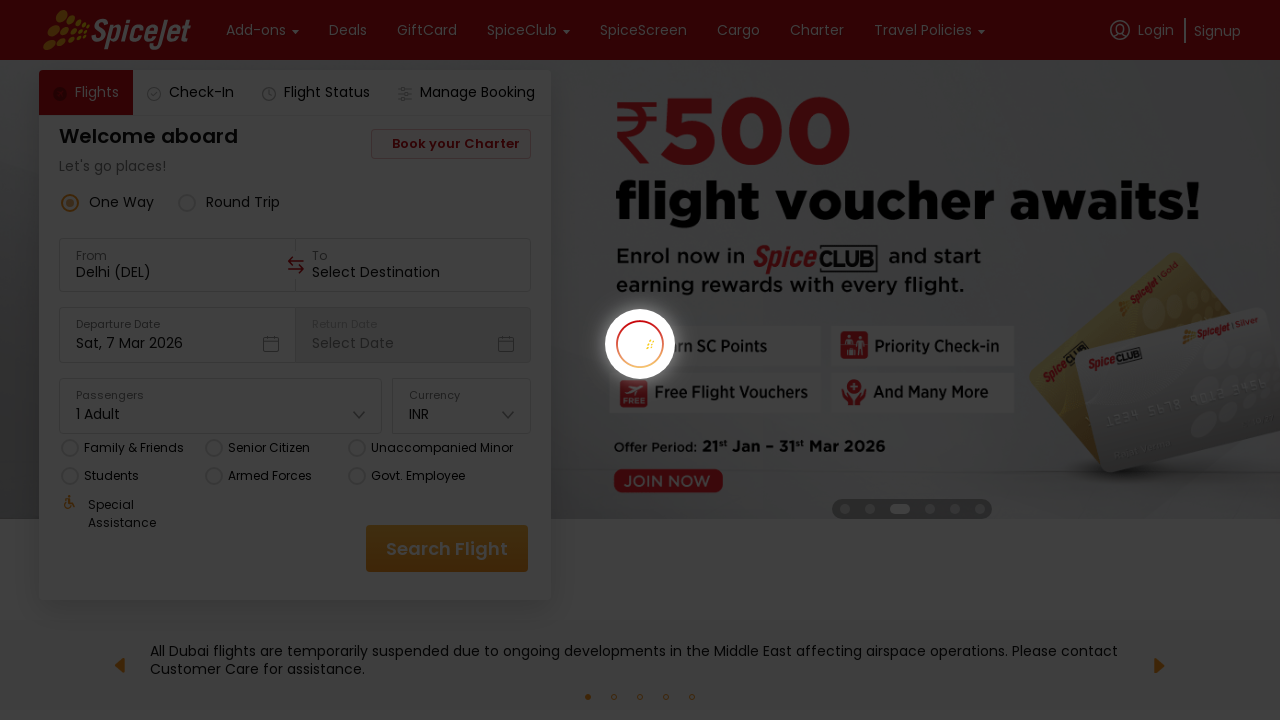

Hovered over SpiceClub menu item at (522, 30) on xpath=(//div[text()='SpiceClub'])[1]
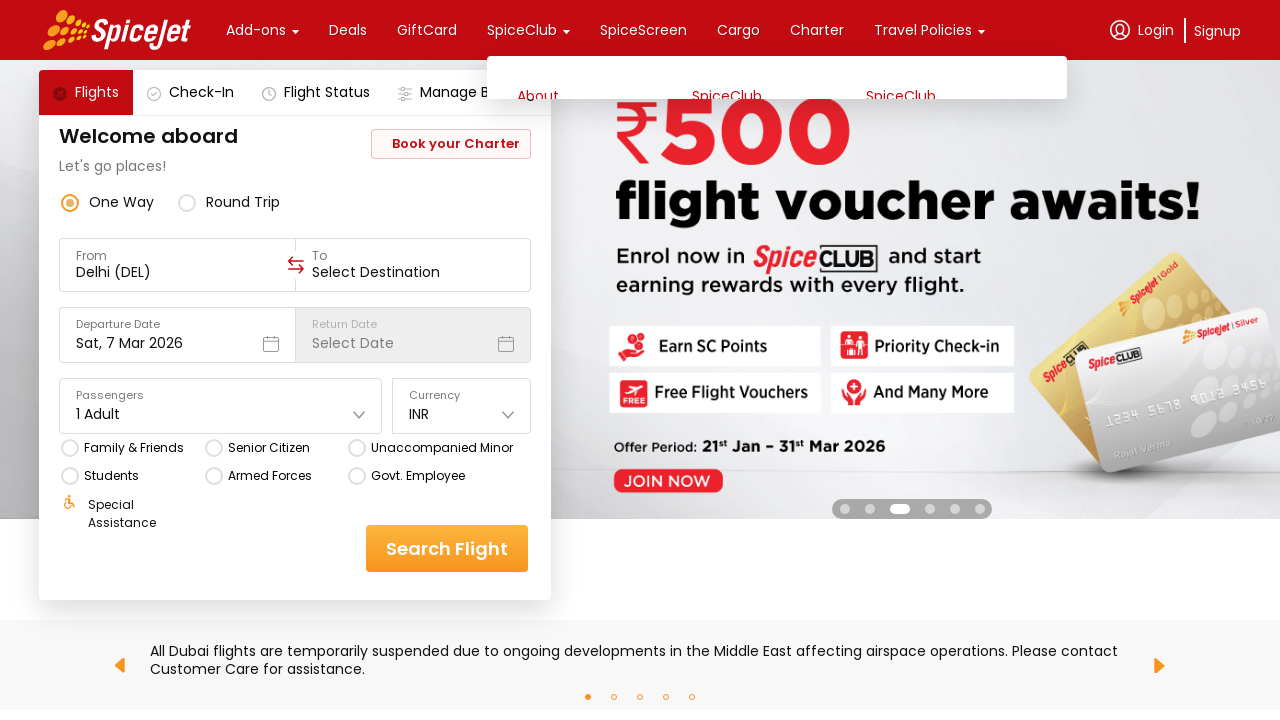

Dropdown link with /home#program href became visible
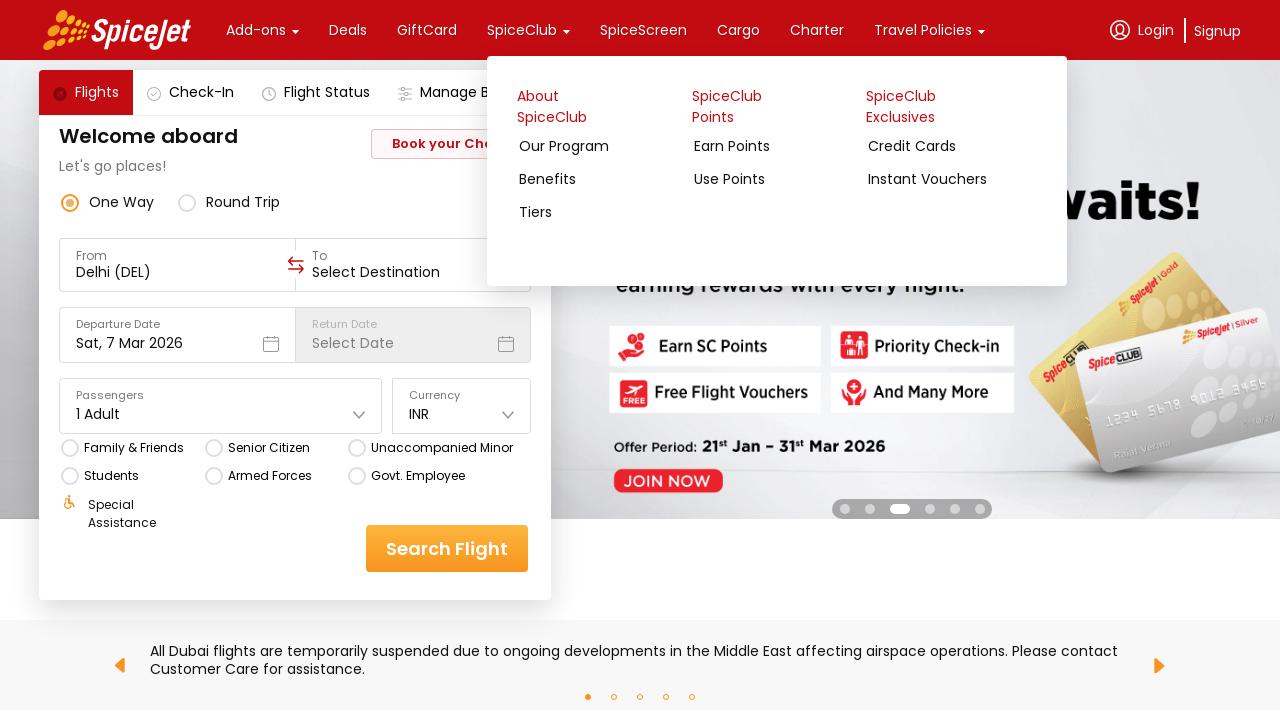

Clicked the Our Program dropdown link at (601, 152) on xpath=//a[contains(@href,'/home#program')]
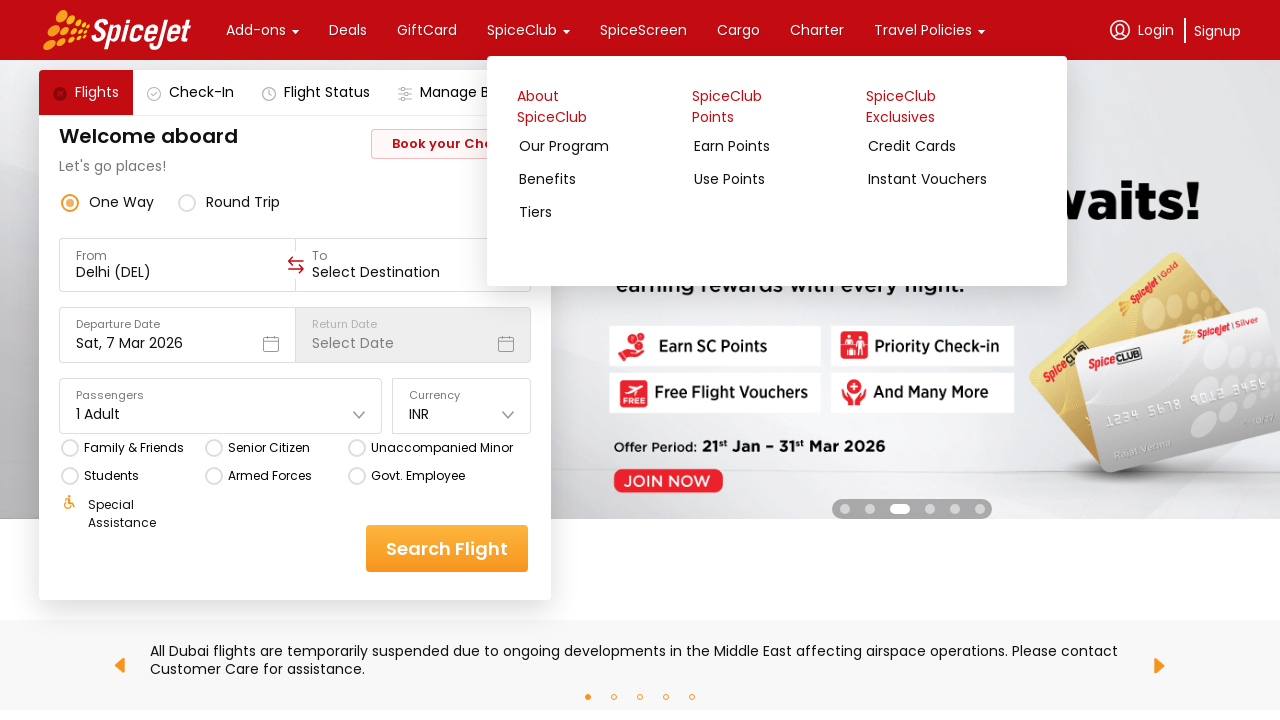

Waited 2 seconds for navigation to complete
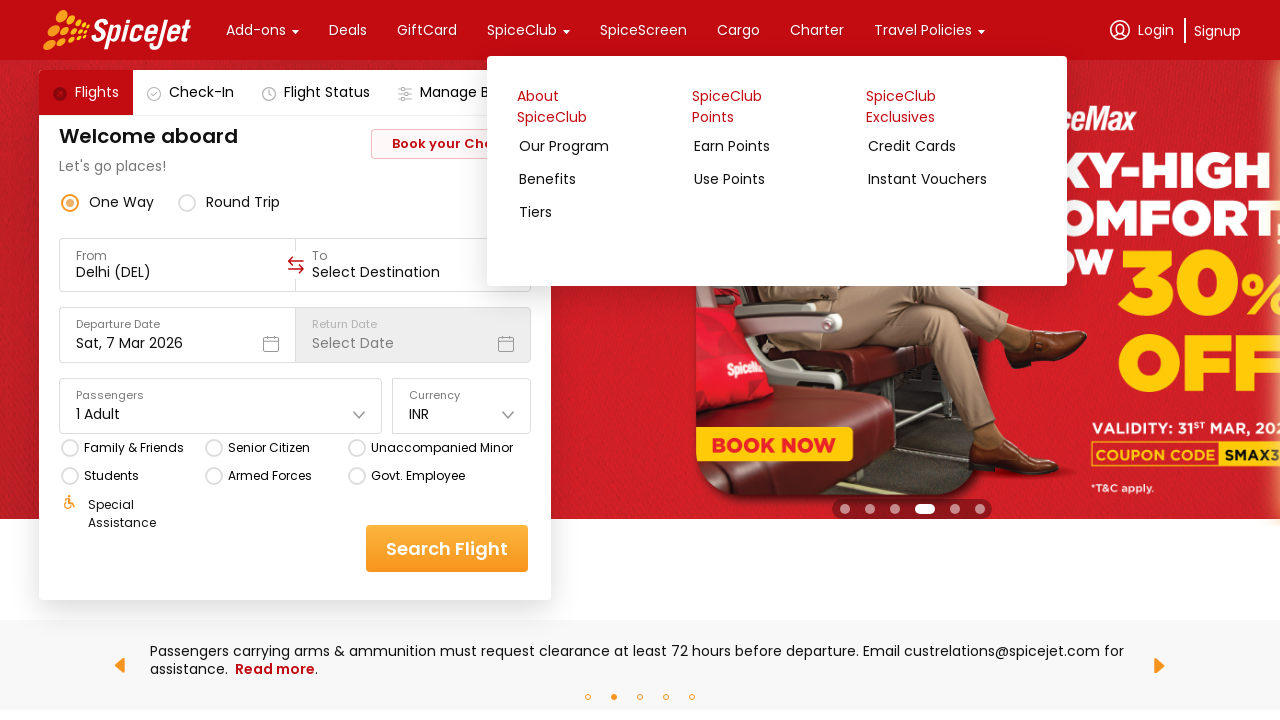

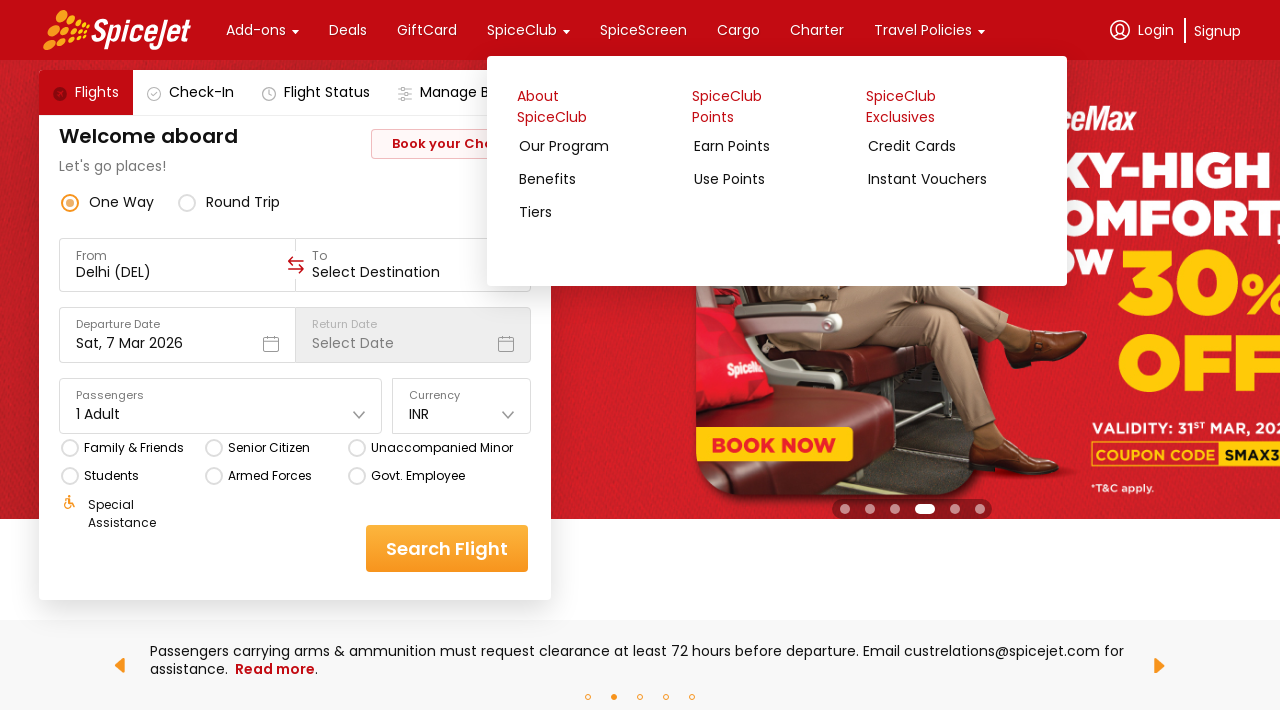